Tests the housing search functionality on the French CROUS student housing website by entering "Île-de-France" as the location and verifying that search results are displayed with listings.

Starting URL: https://trouverunlogement.lescrous.fr/

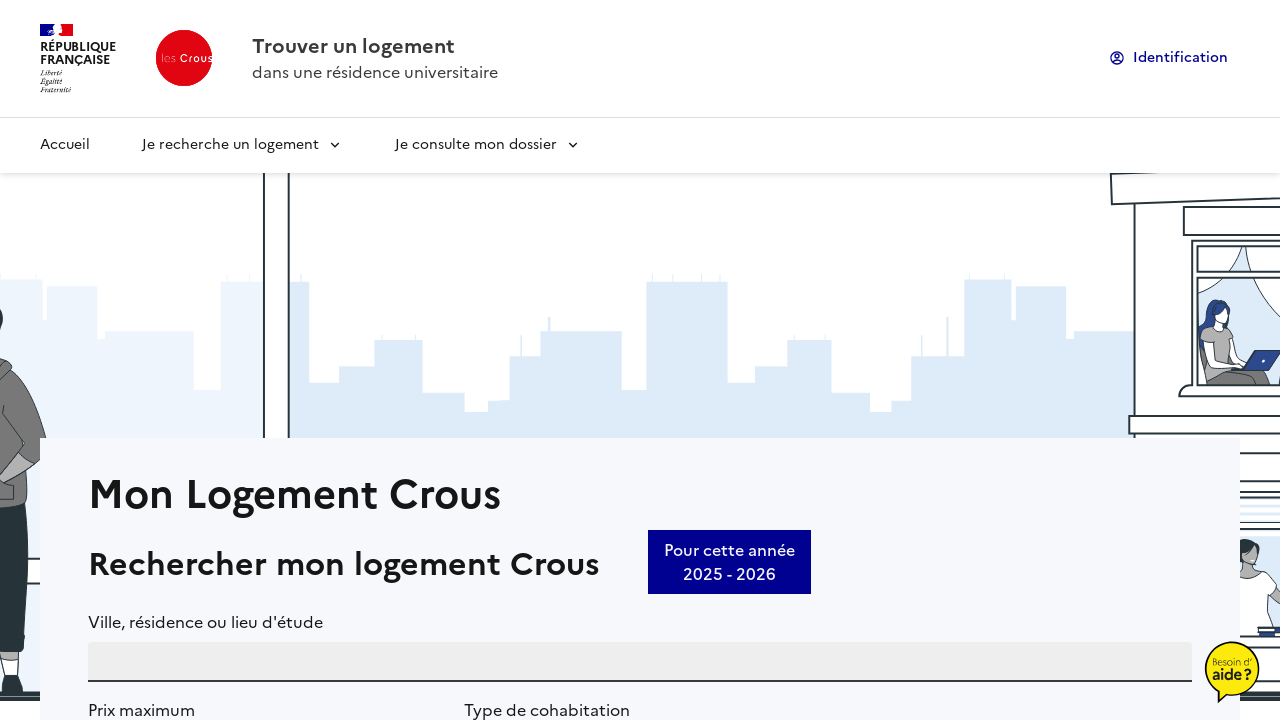

Filled location search field with 'Île-de-France' on #PlaceAutocompletearia-autocomplete-1-input
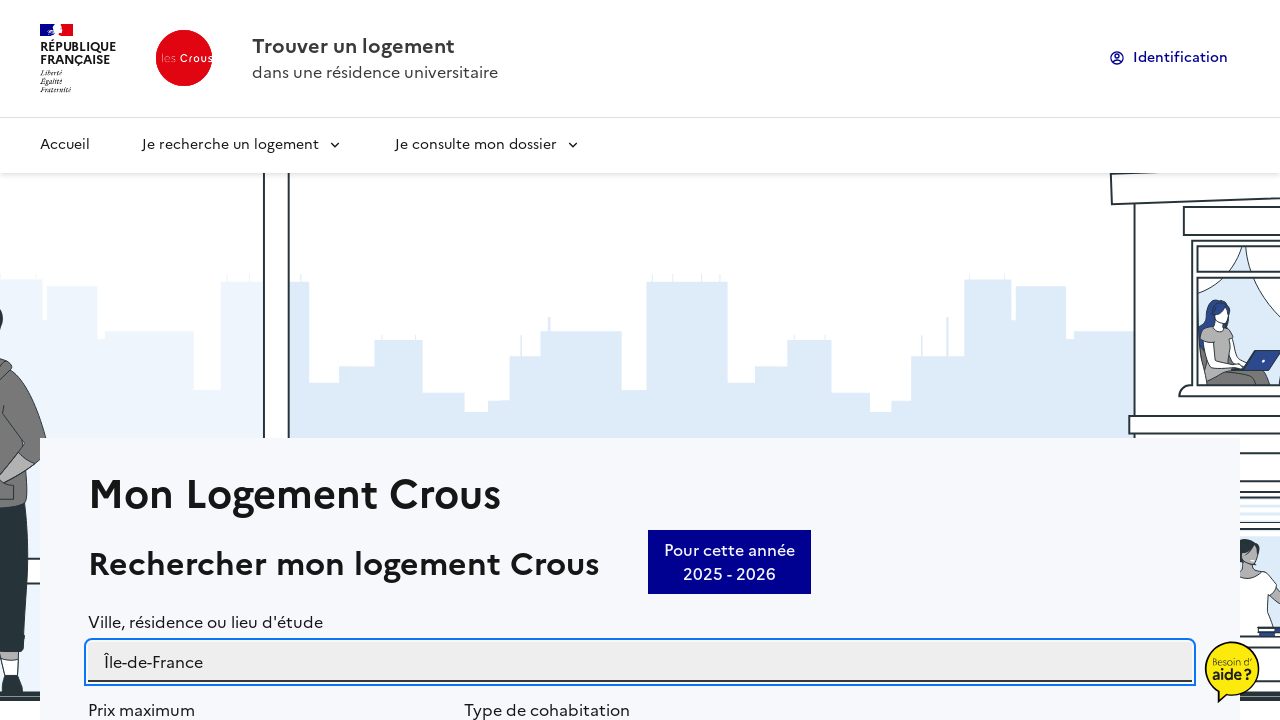

Waited for autocomplete to process
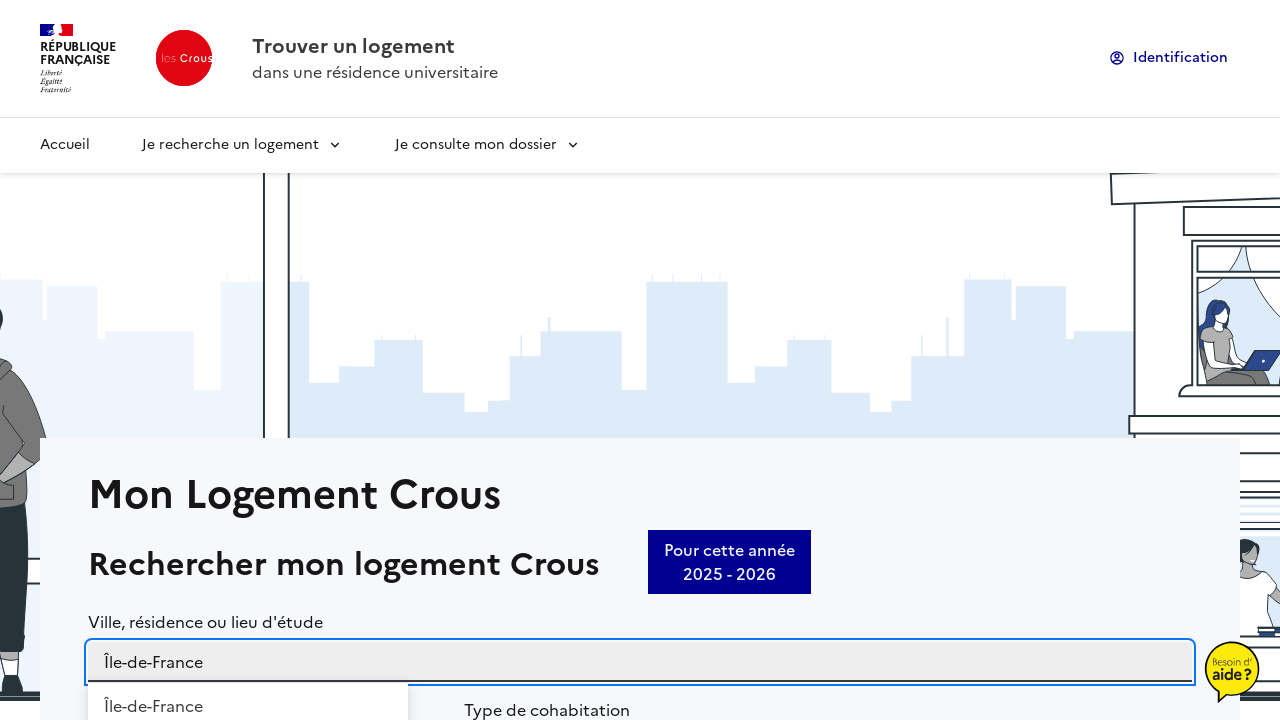

Clicked search button at (1093, 360) on button.fr-btn.svelte-w11odb
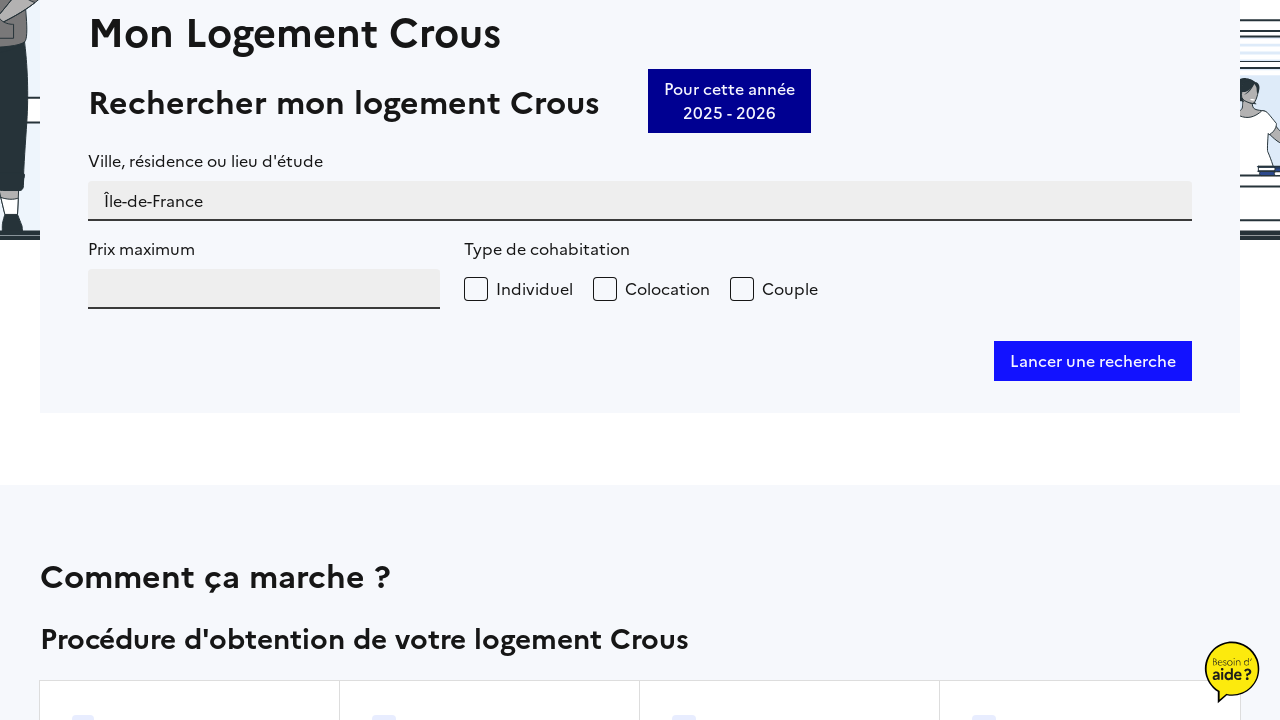

Search results grid loaded
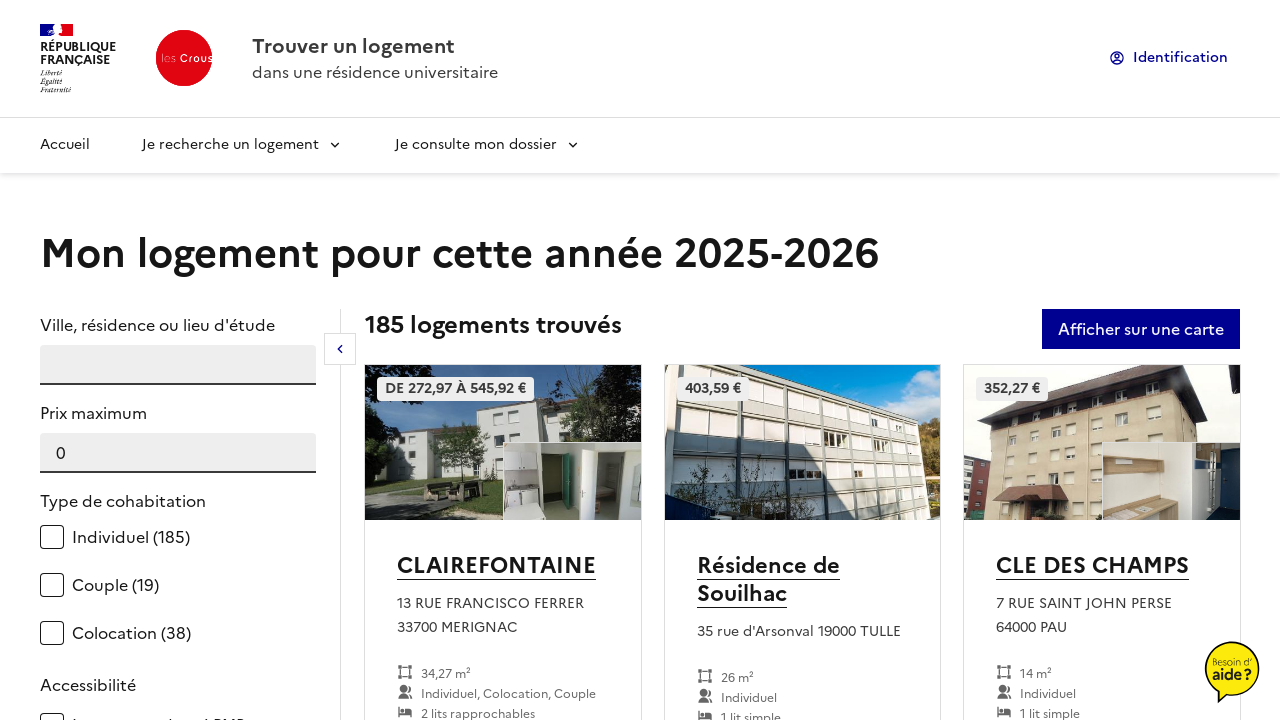

Housing search result listings verified as present
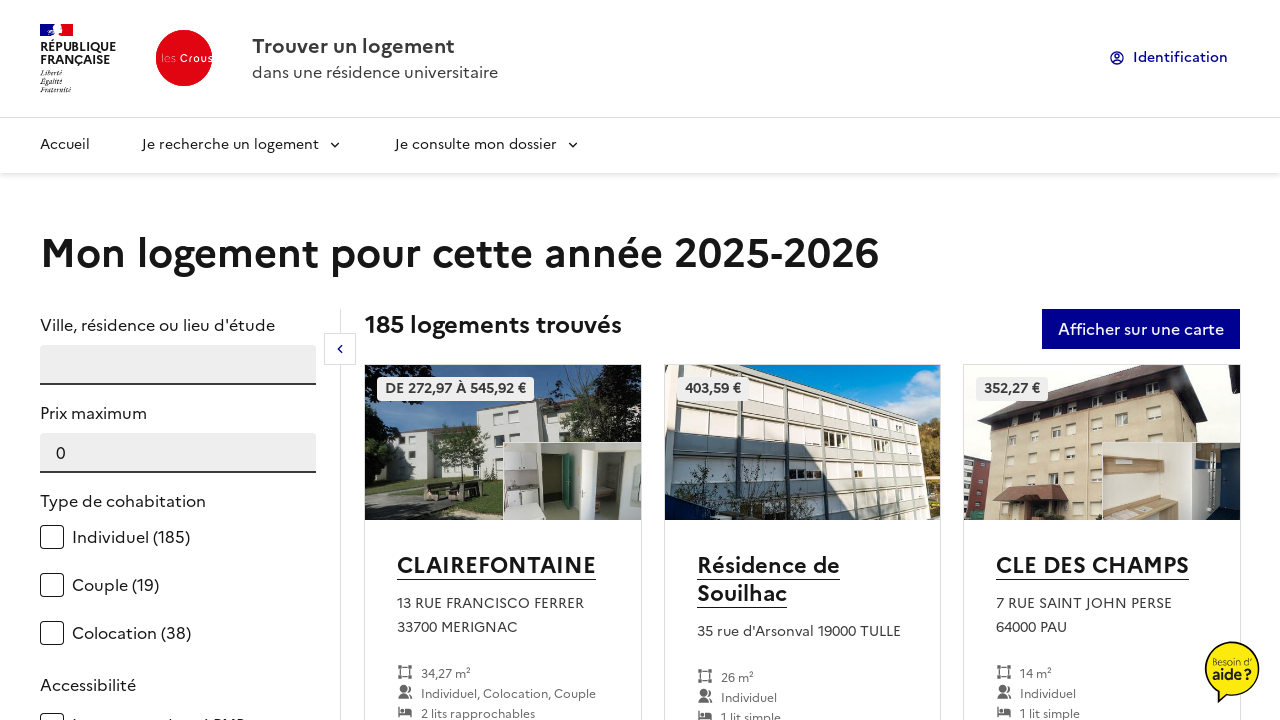

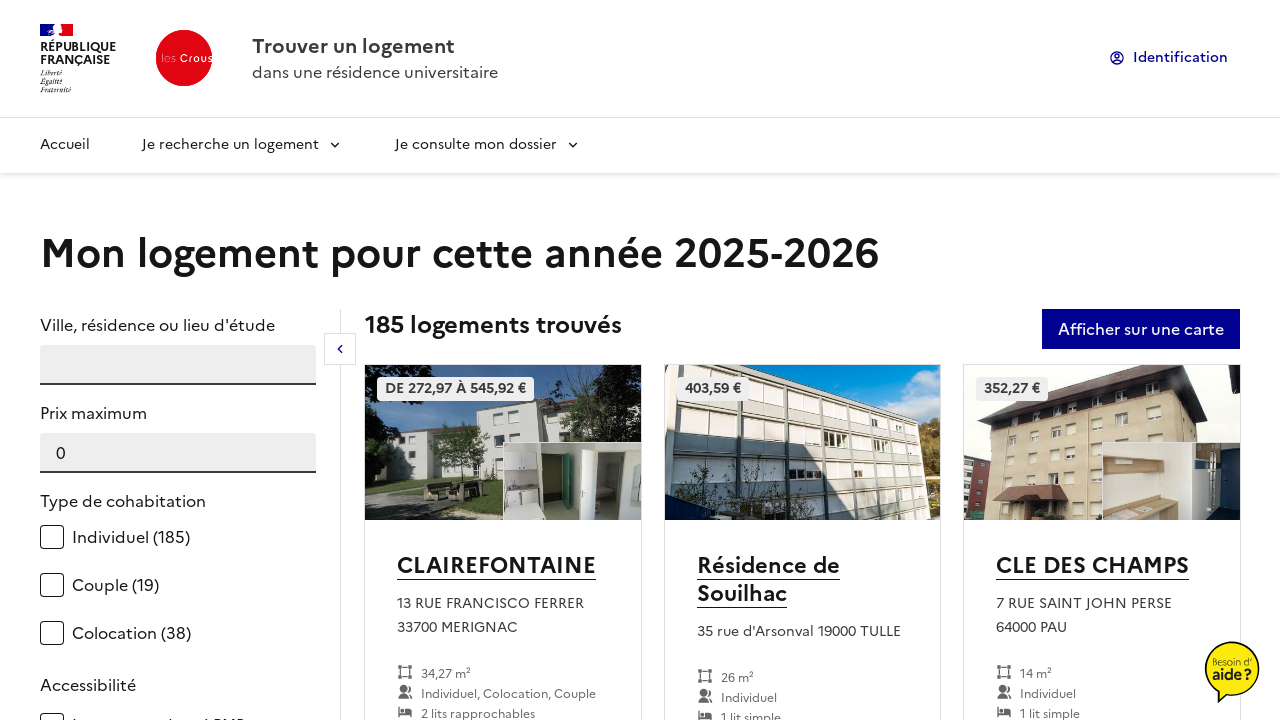